Navigates to DemoBlaze website and verifies that product category links are displayed correctly with expected text values

Starting URL: https://demoblaze.com/

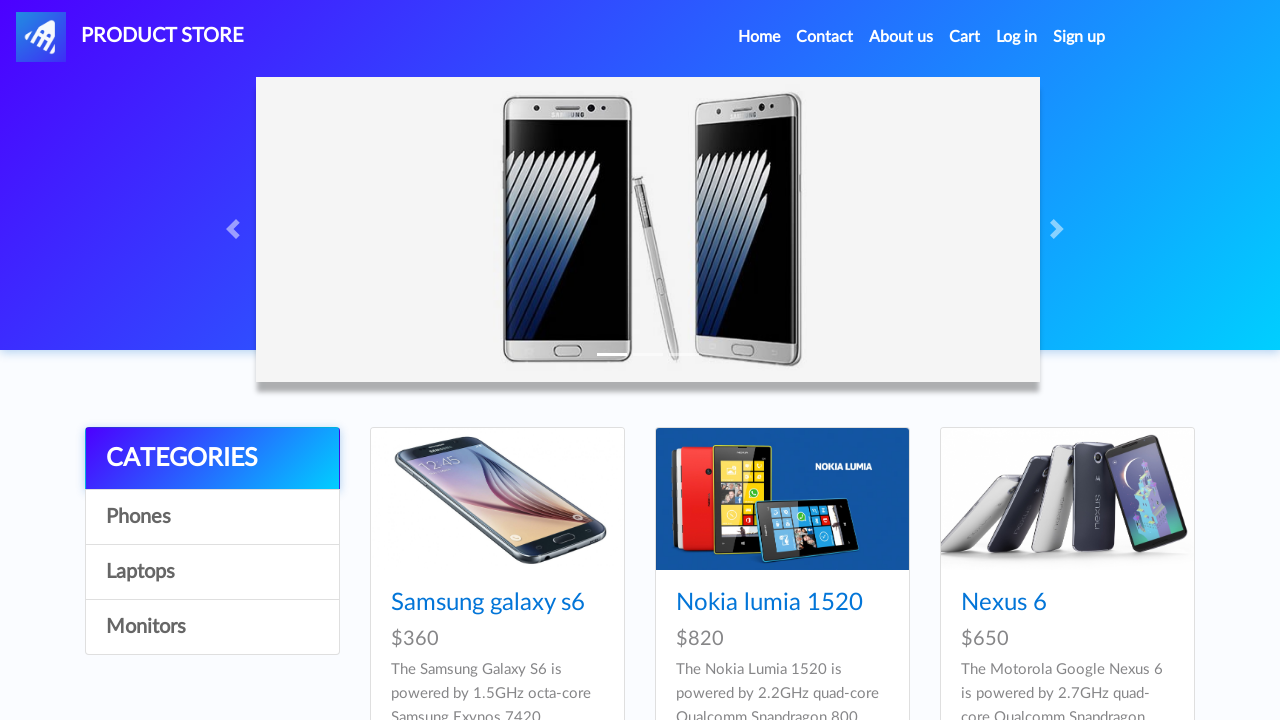

Waited for category links to load
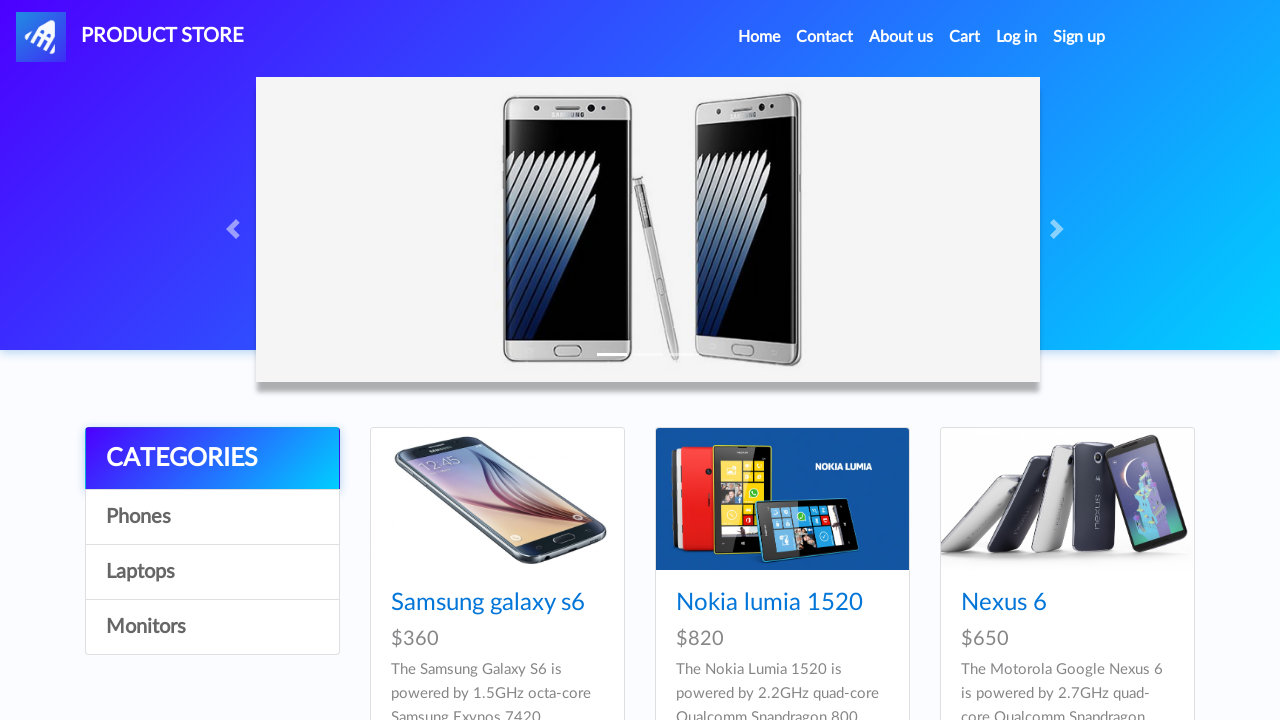

Retrieved all category links from the page
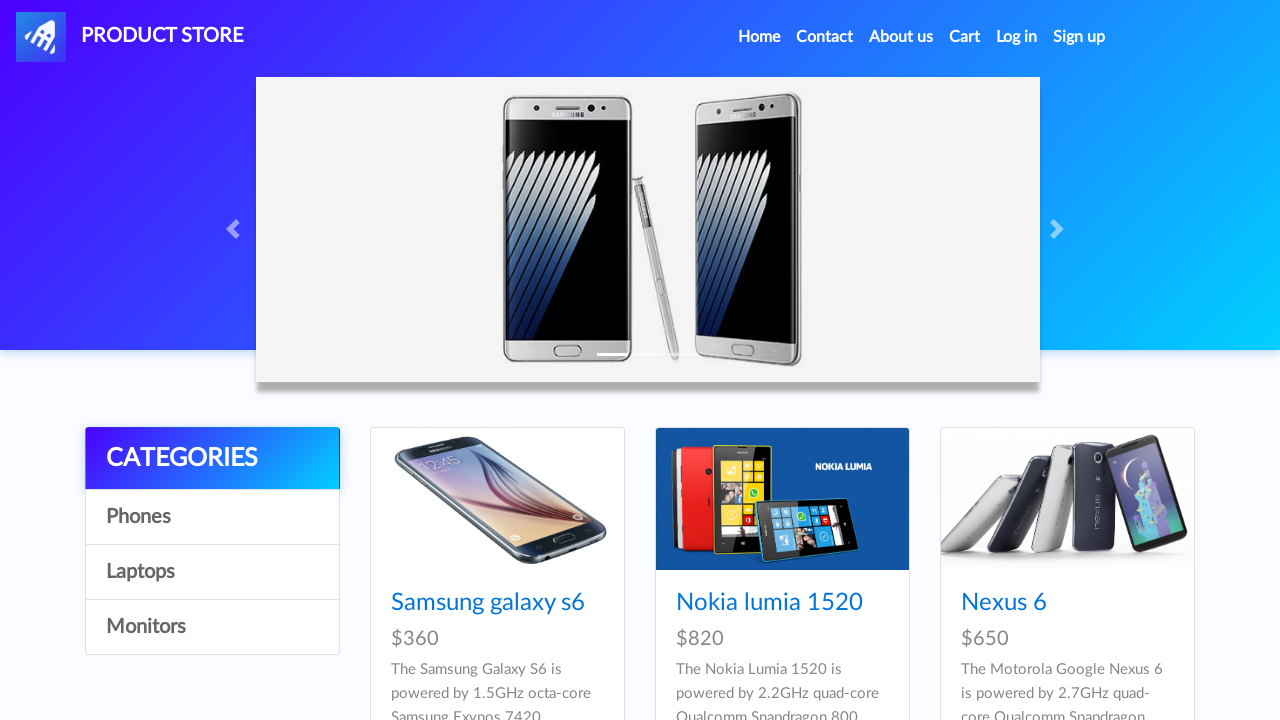

Verified category 0 is visible
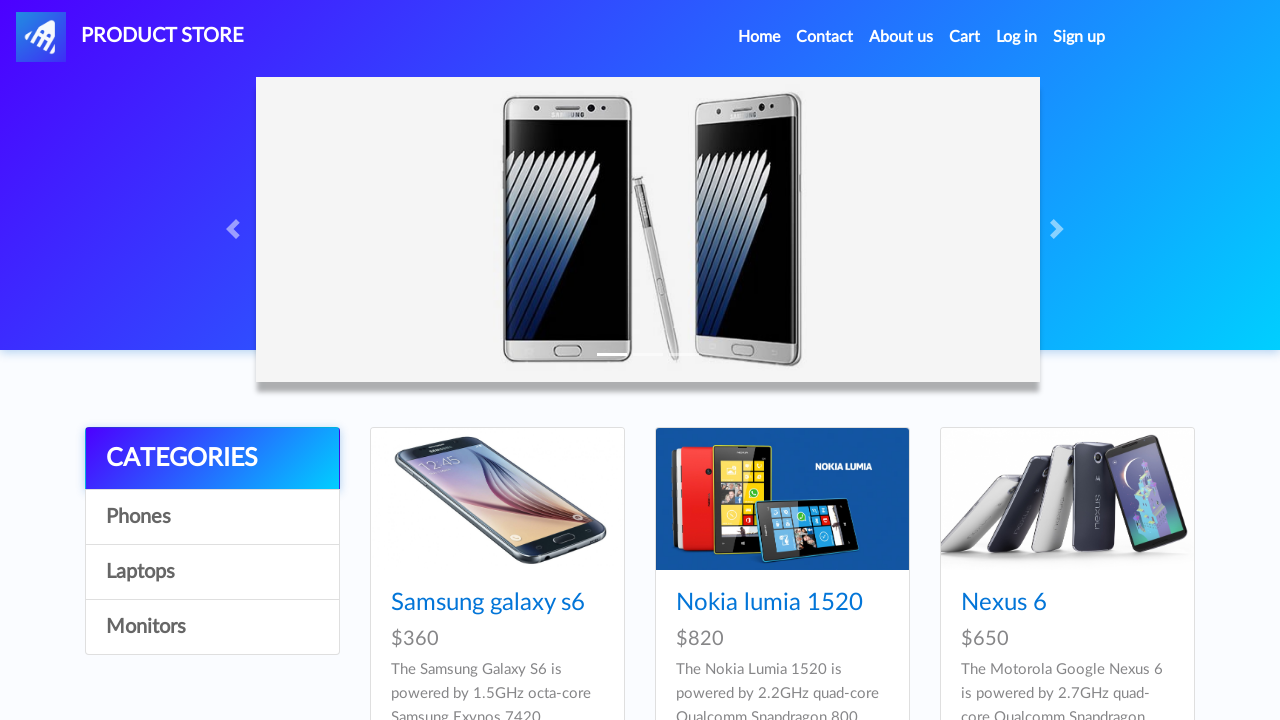

Verified category 0 is enabled
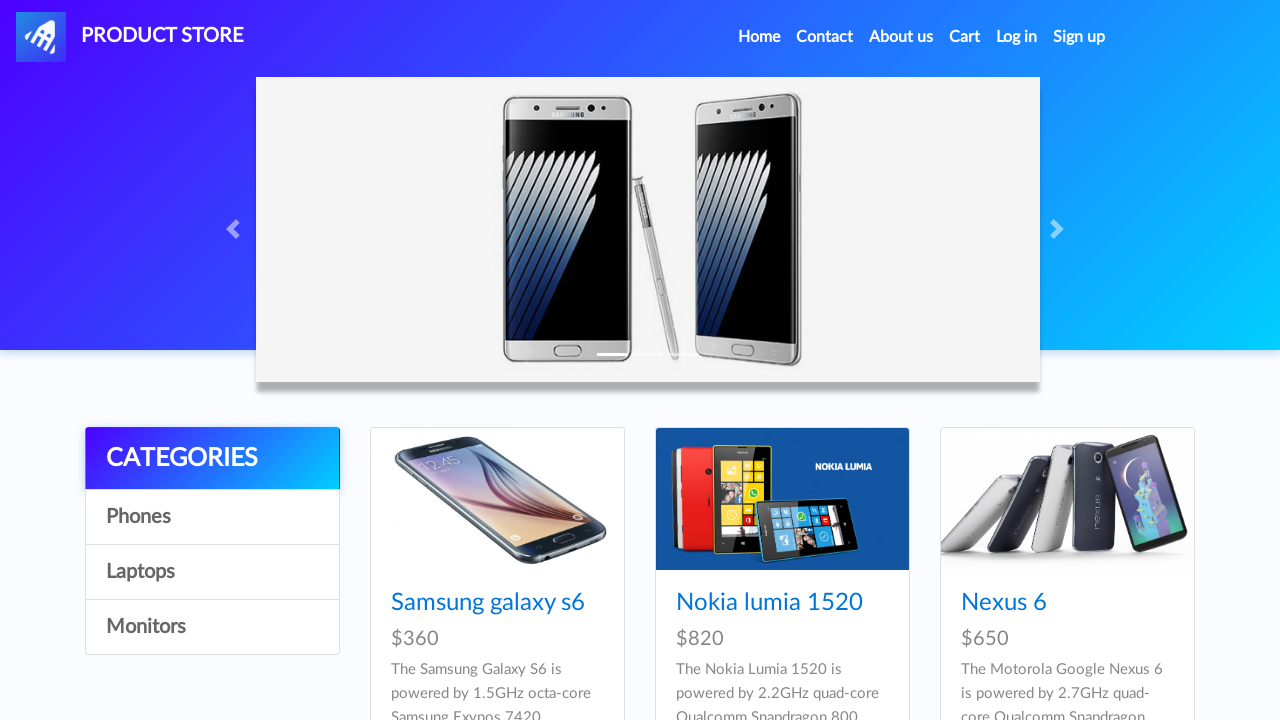

Verified category 0 text matches expected value 'CATEGORIES'
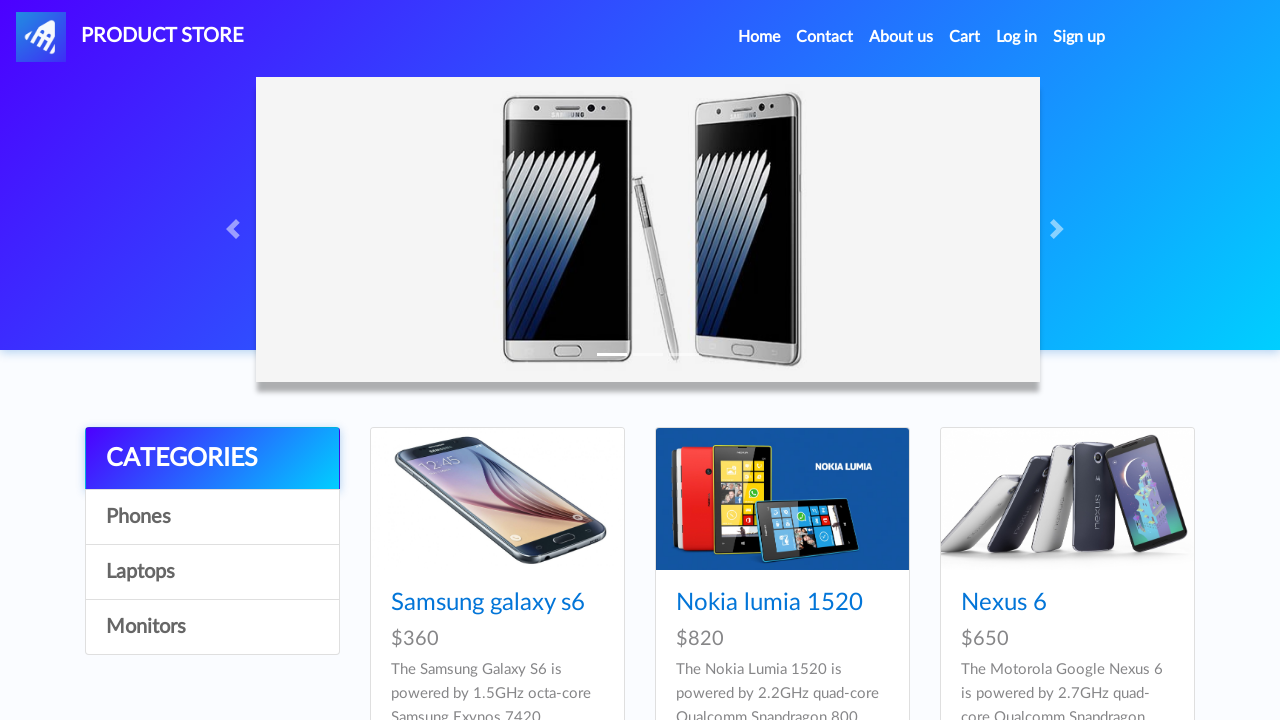

Verified category 1 is visible
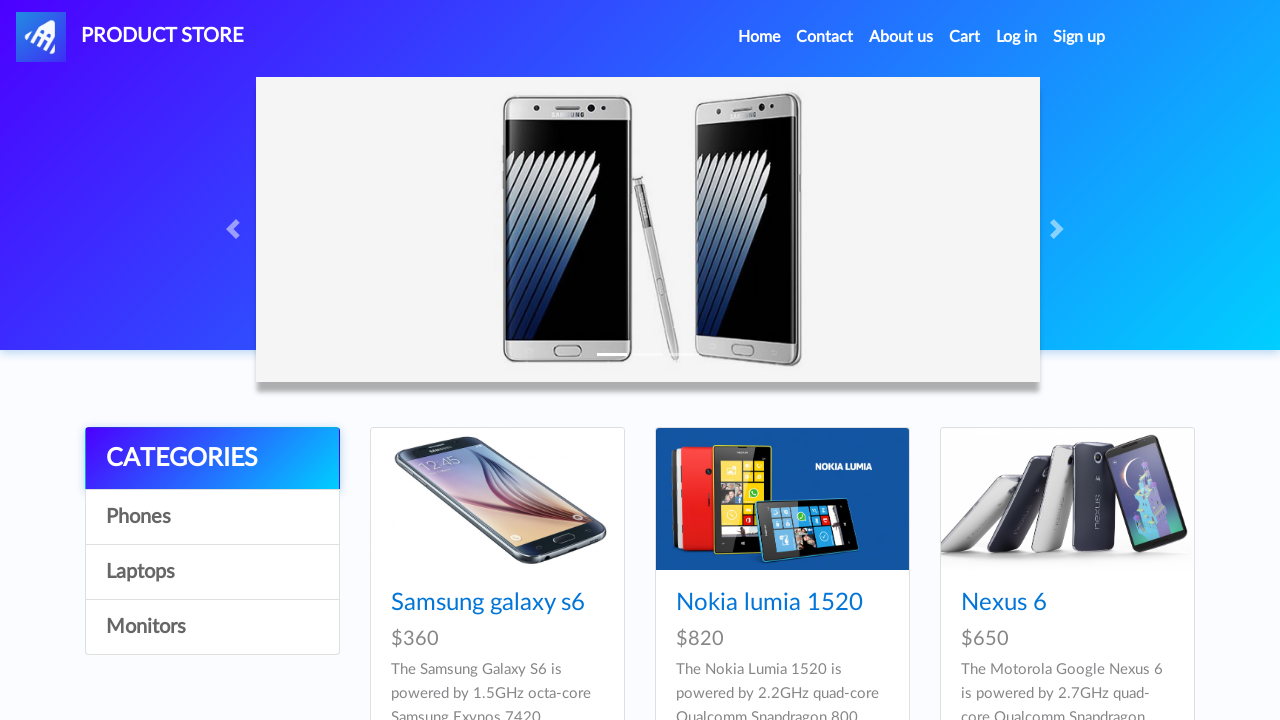

Verified category 1 is enabled
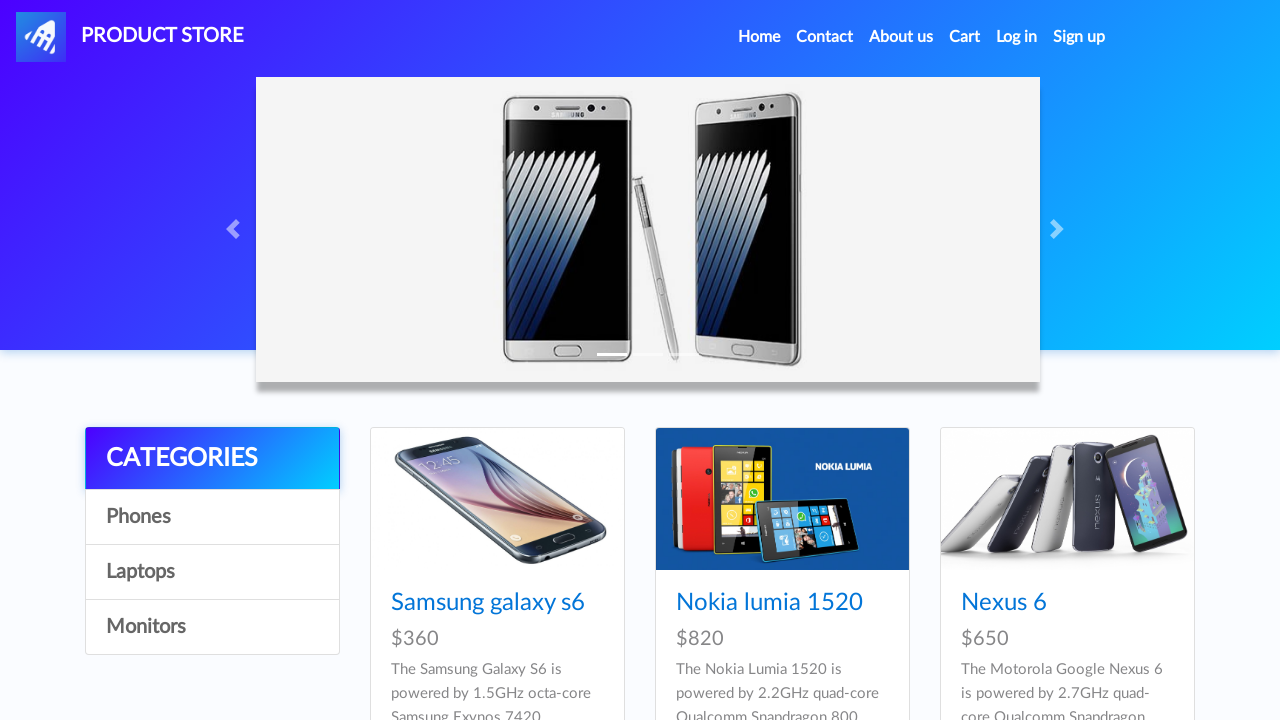

Verified category 1 text matches expected value 'Phones'
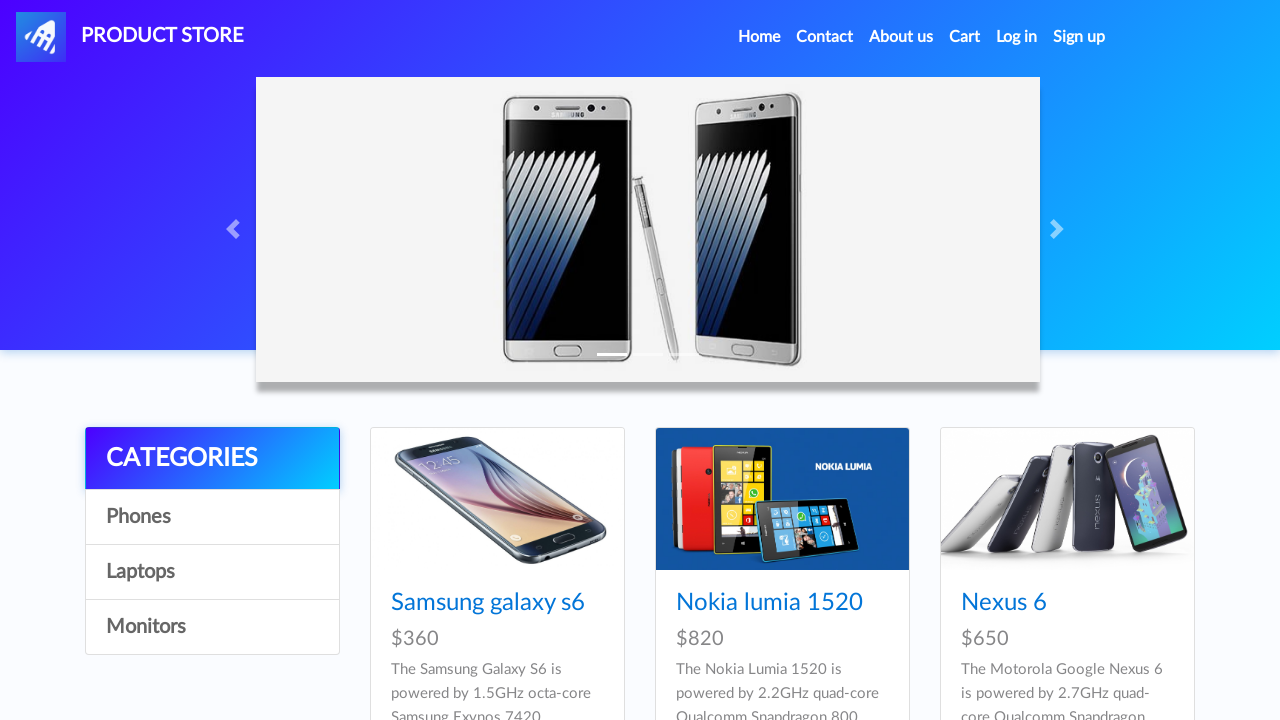

Verified category 2 is visible
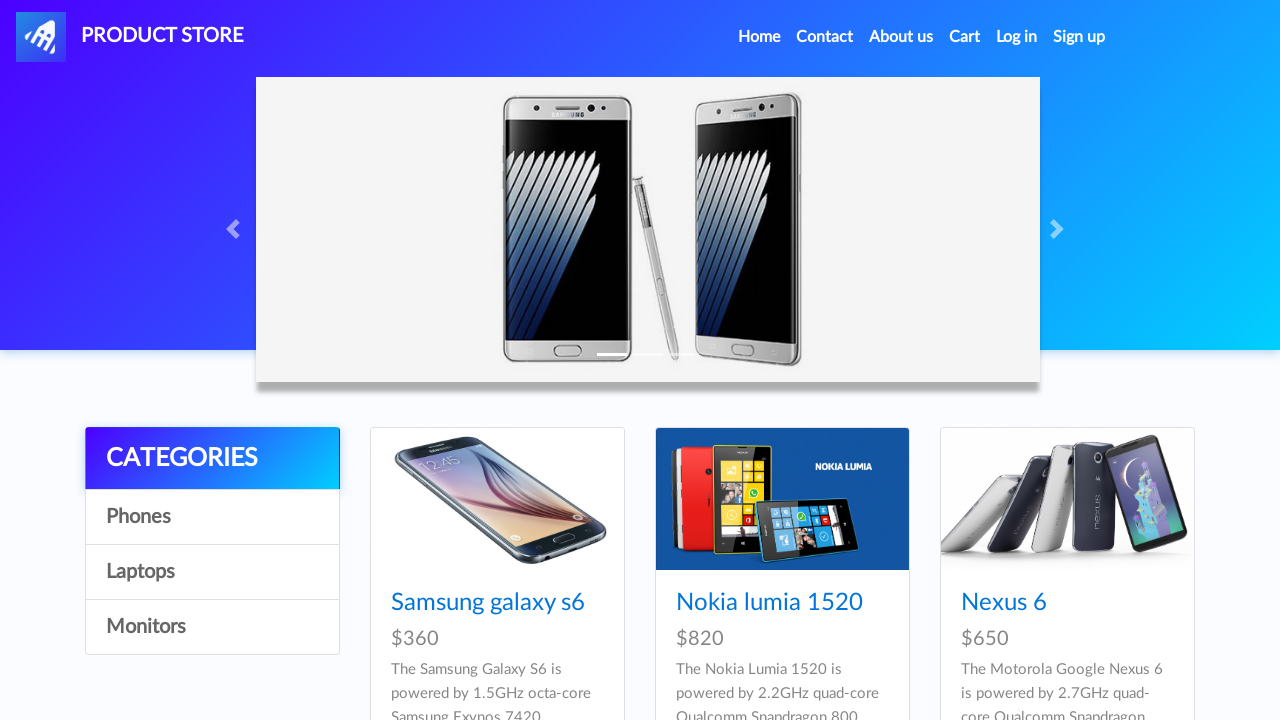

Verified category 2 is enabled
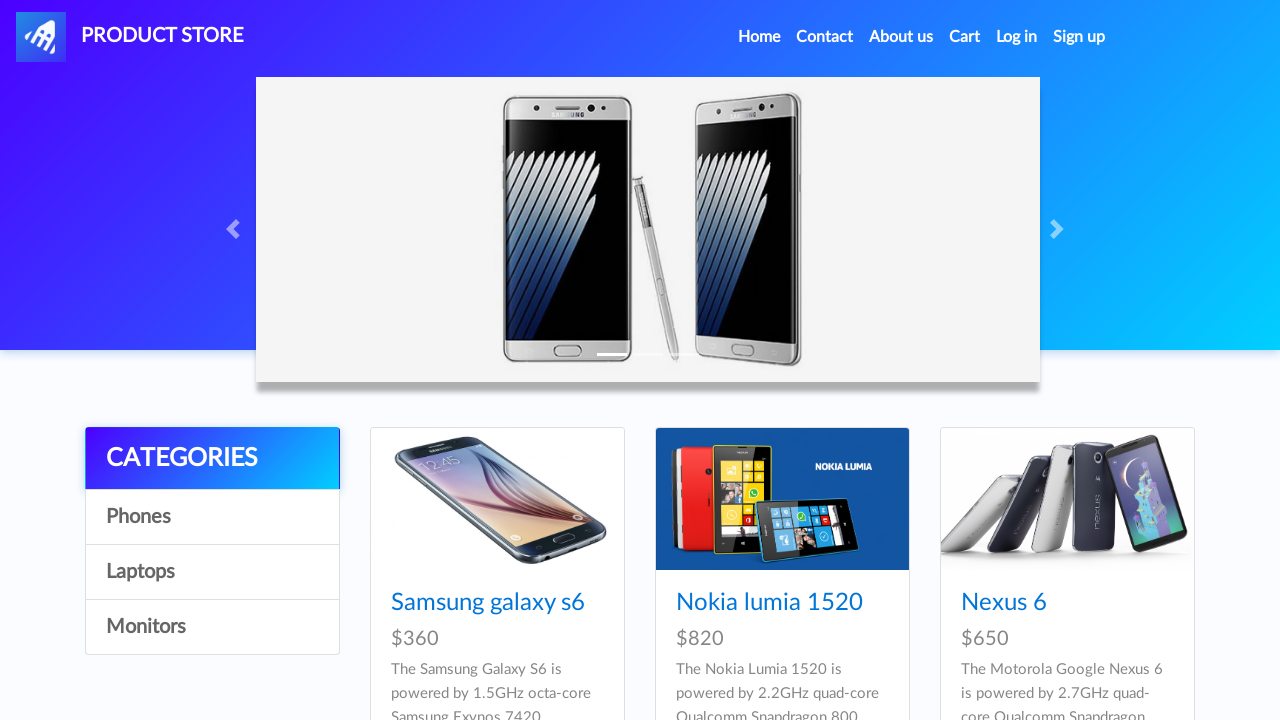

Verified category 2 text matches expected value 'Laptops'
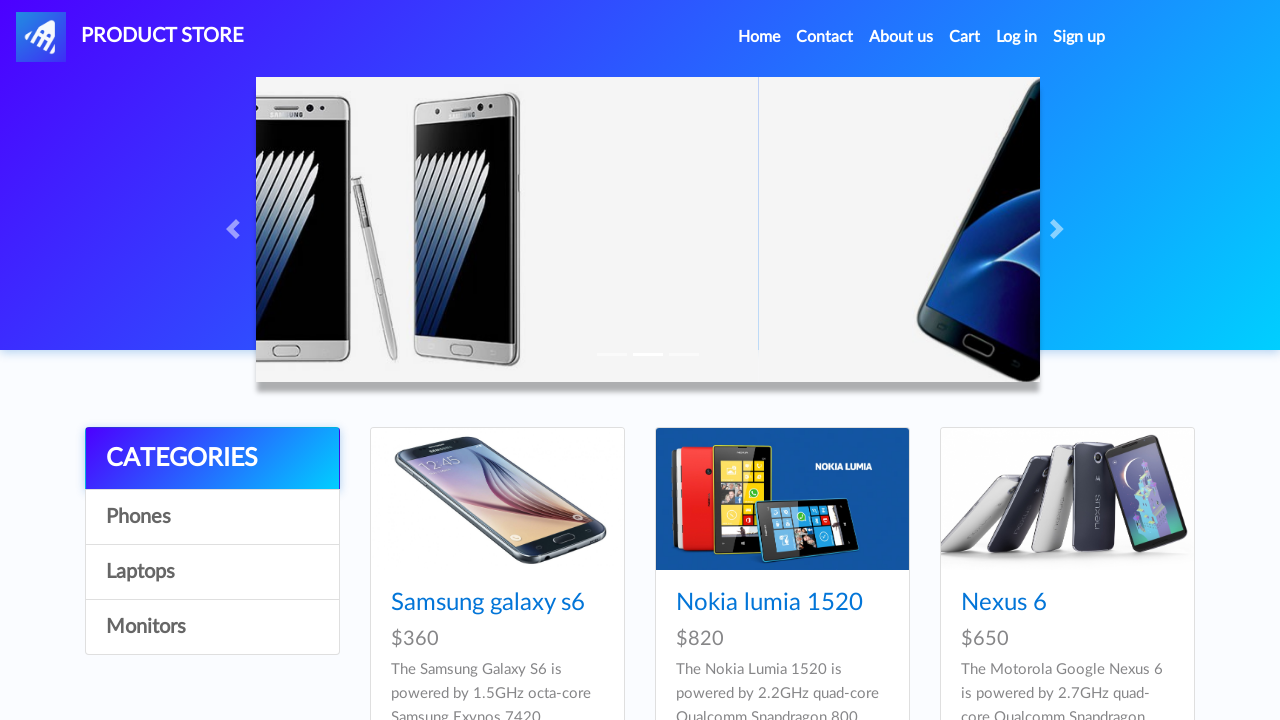

Verified category 3 is visible
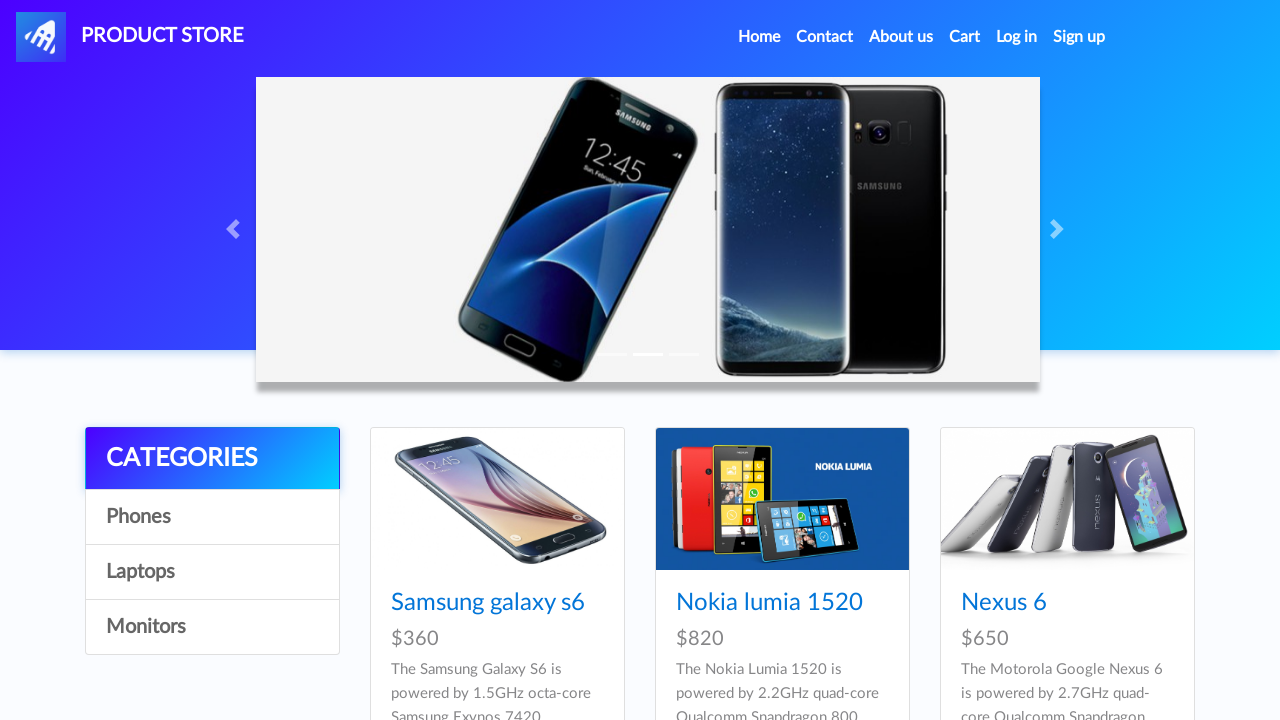

Verified category 3 is enabled
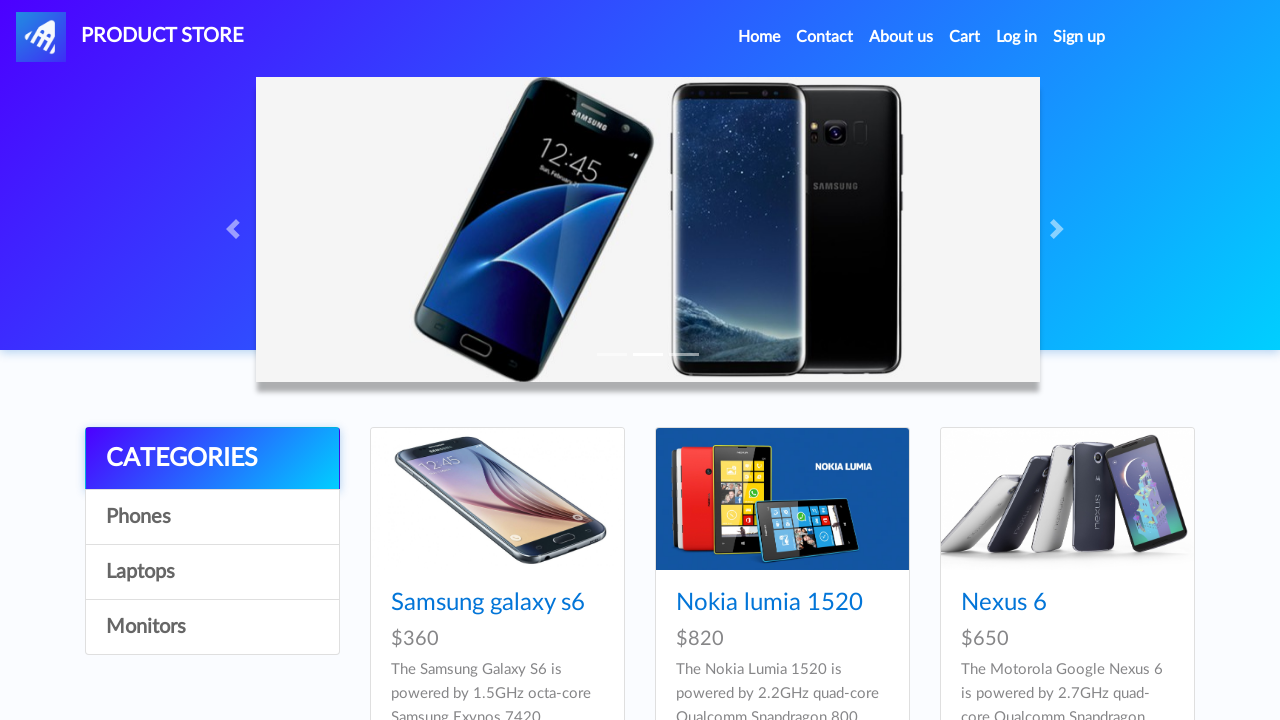

Verified category 3 text matches expected value 'Monitors'
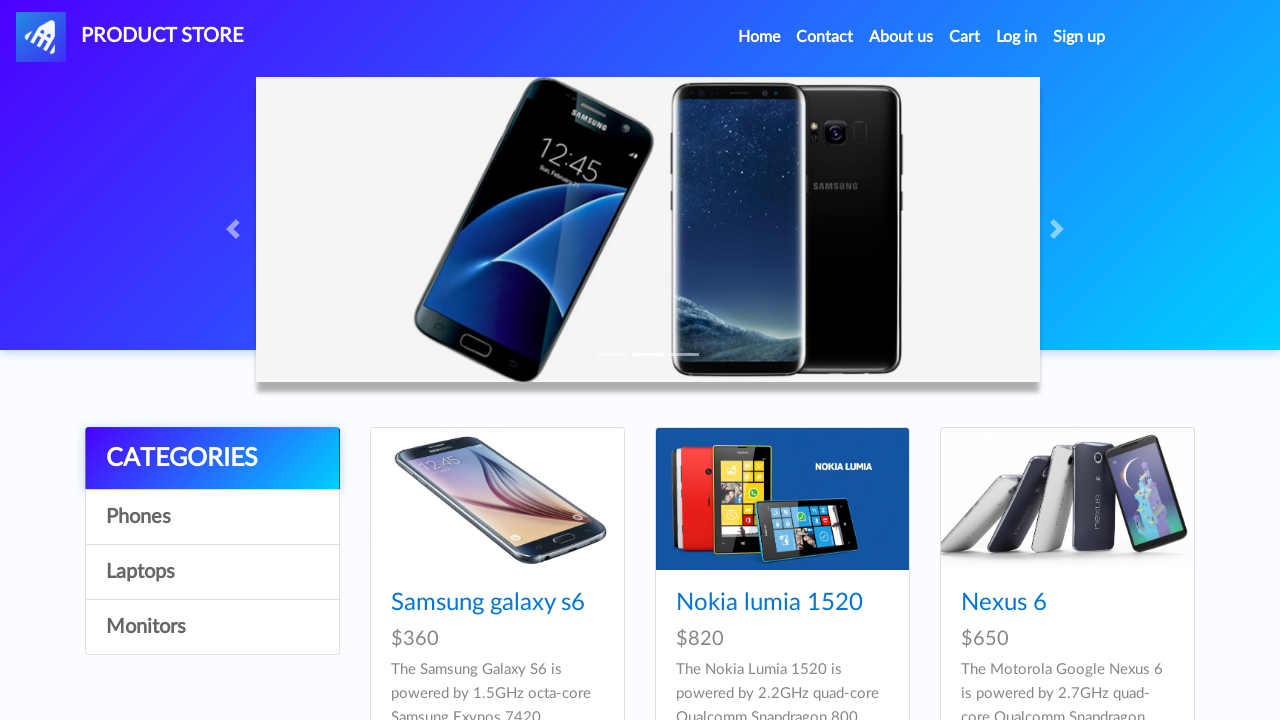

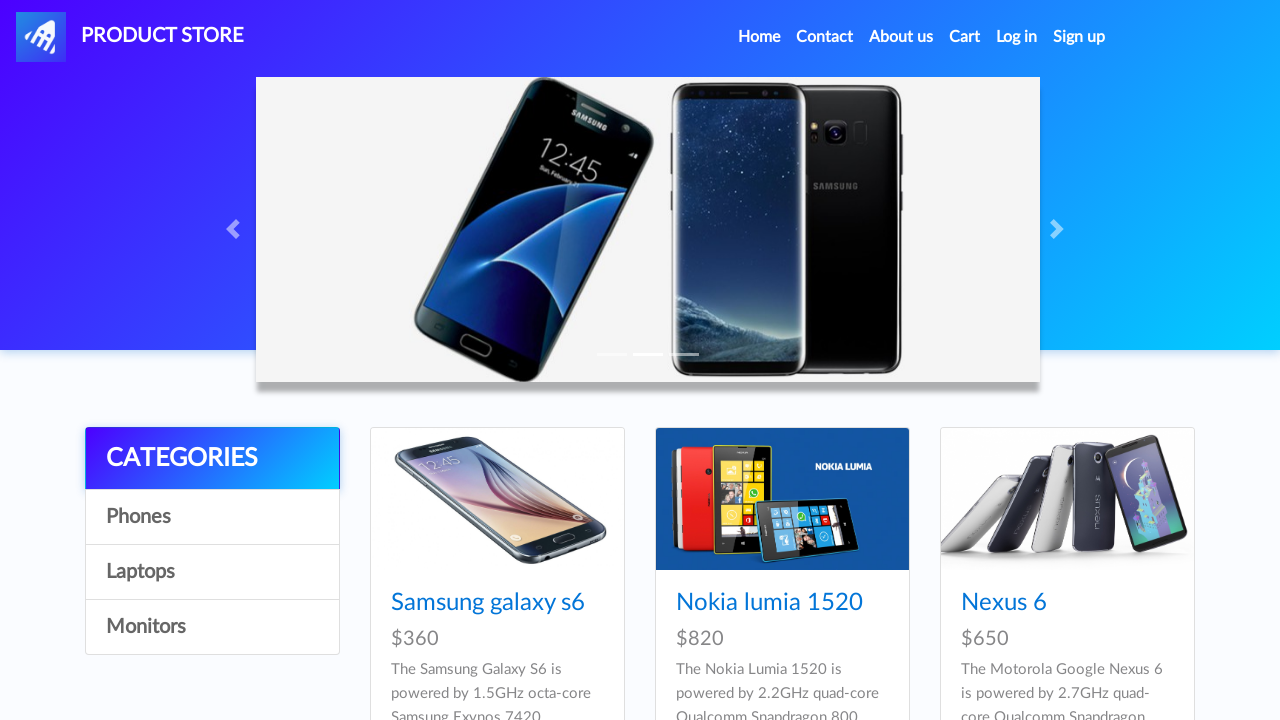